Tests checkbox functionality by selecting specific checkboxes based on their values, enabling checkboxes, and toggling checkbox states

Starting URL: https://syntaxprojects.com/basic-checkbox-demo.php

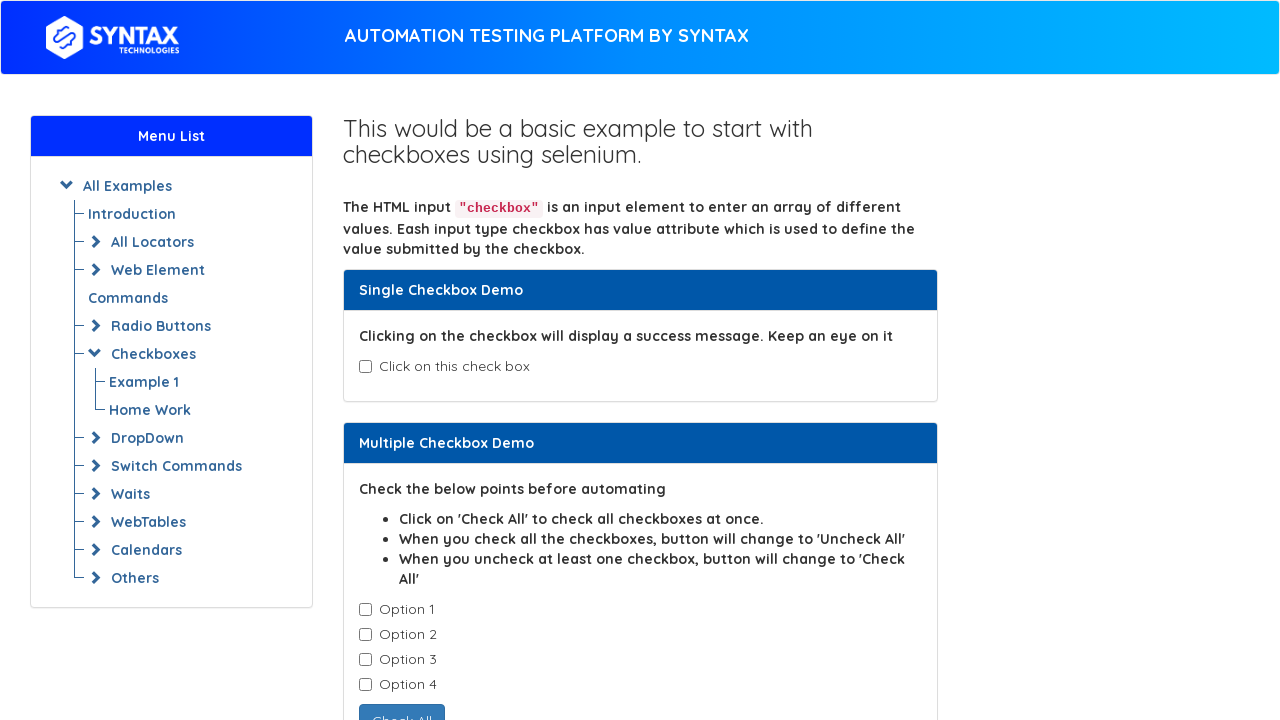

Located all checkboxes with class cb1-element
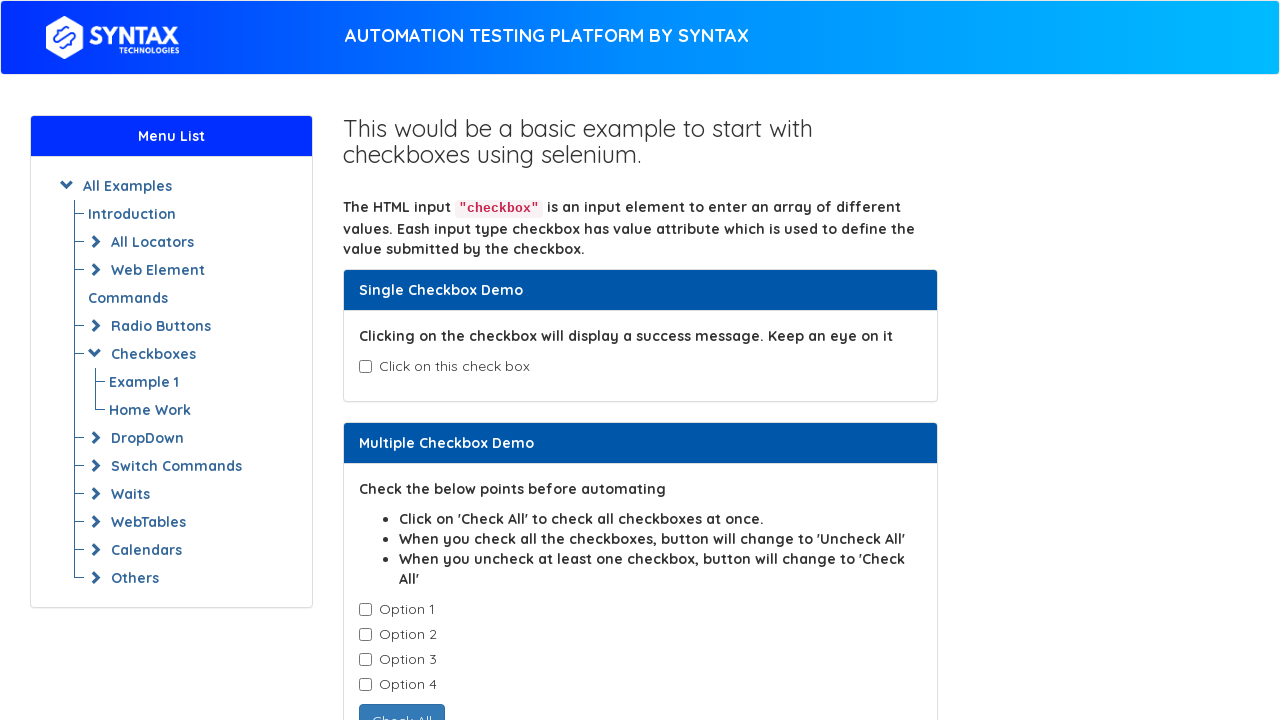

Clicked checkbox with value 'Option-2' at (365, 635) on input.cb1-element >> nth=1
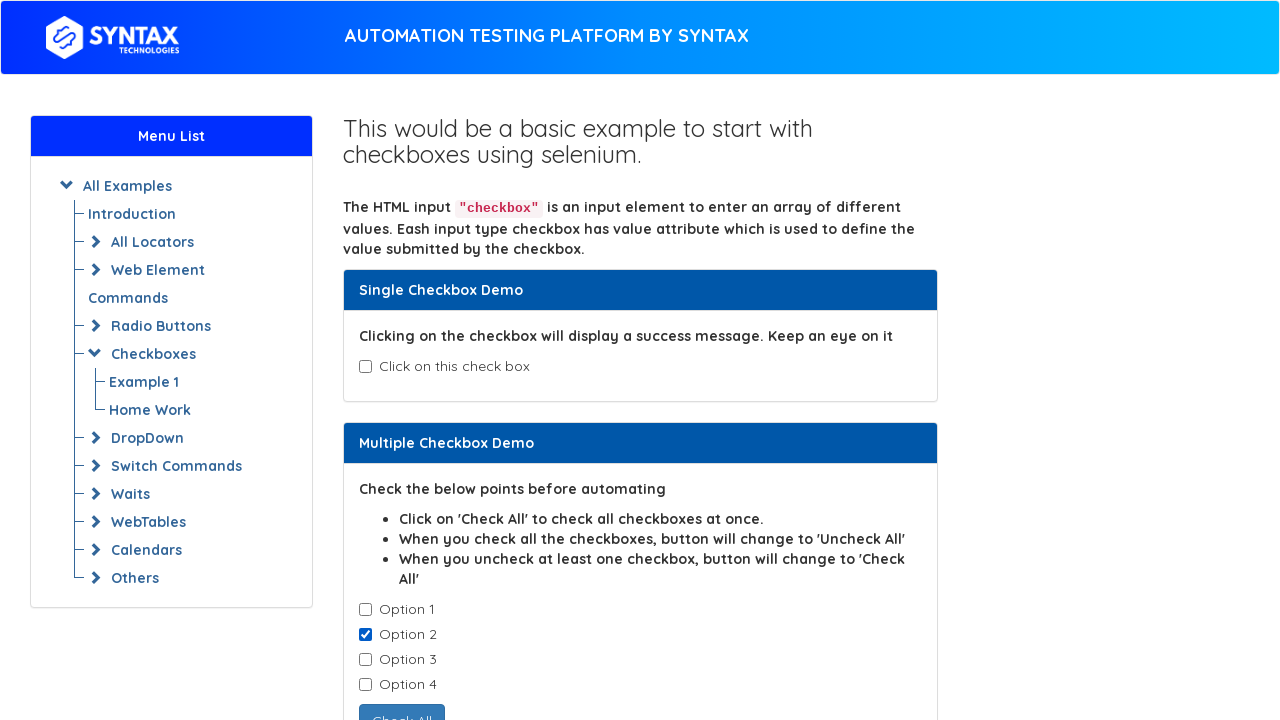

Clicked checkbox with value 'Option-3' at (365, 660) on input.cb1-element >> nth=2
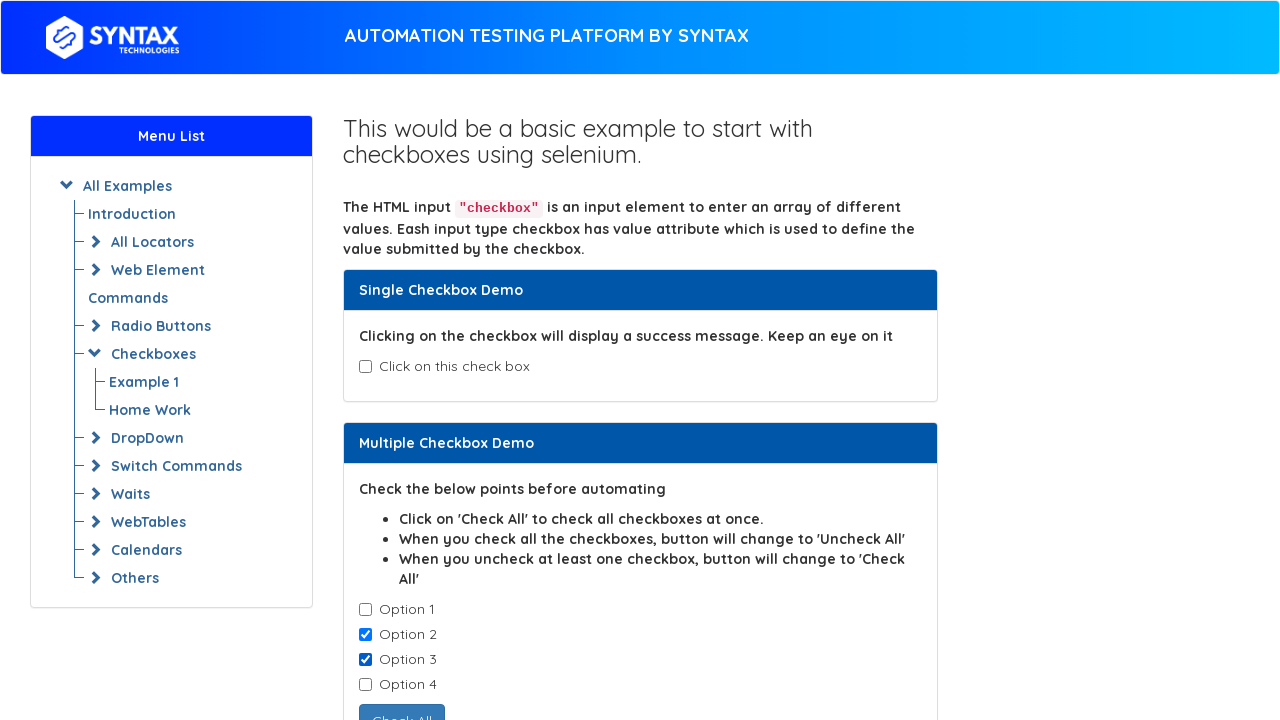

Clicked the enable checkbox button at (436, 407) on button#enabledcheckbox
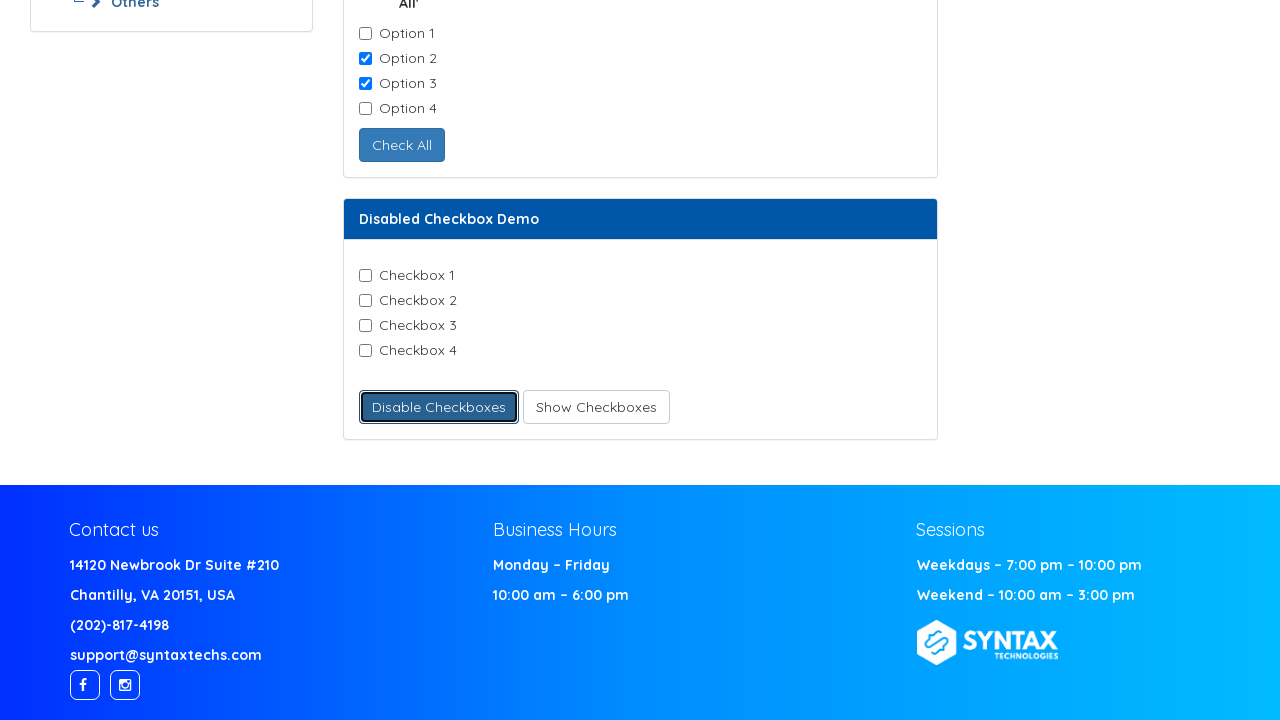

Located all checkboxes with class checkbox-field
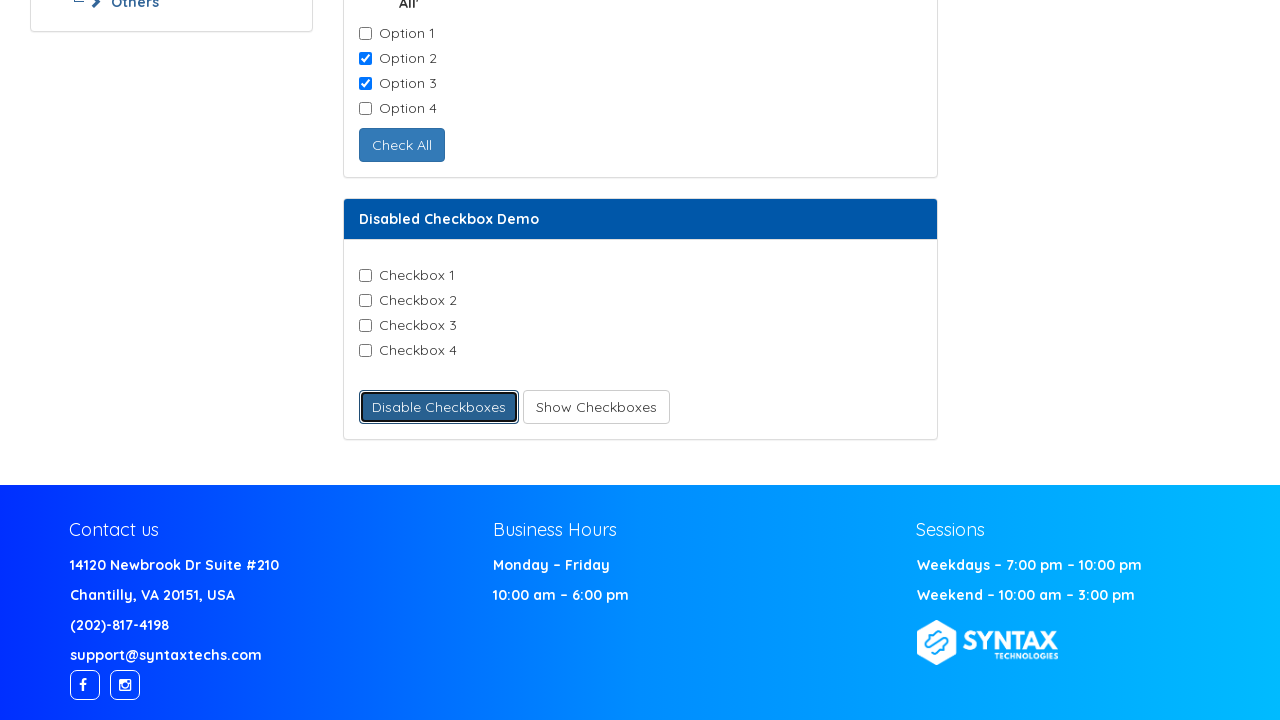

Clicked demo checkbox with value 'Checkbox-1' at (365, 276) on input.checkbox-field >> nth=0
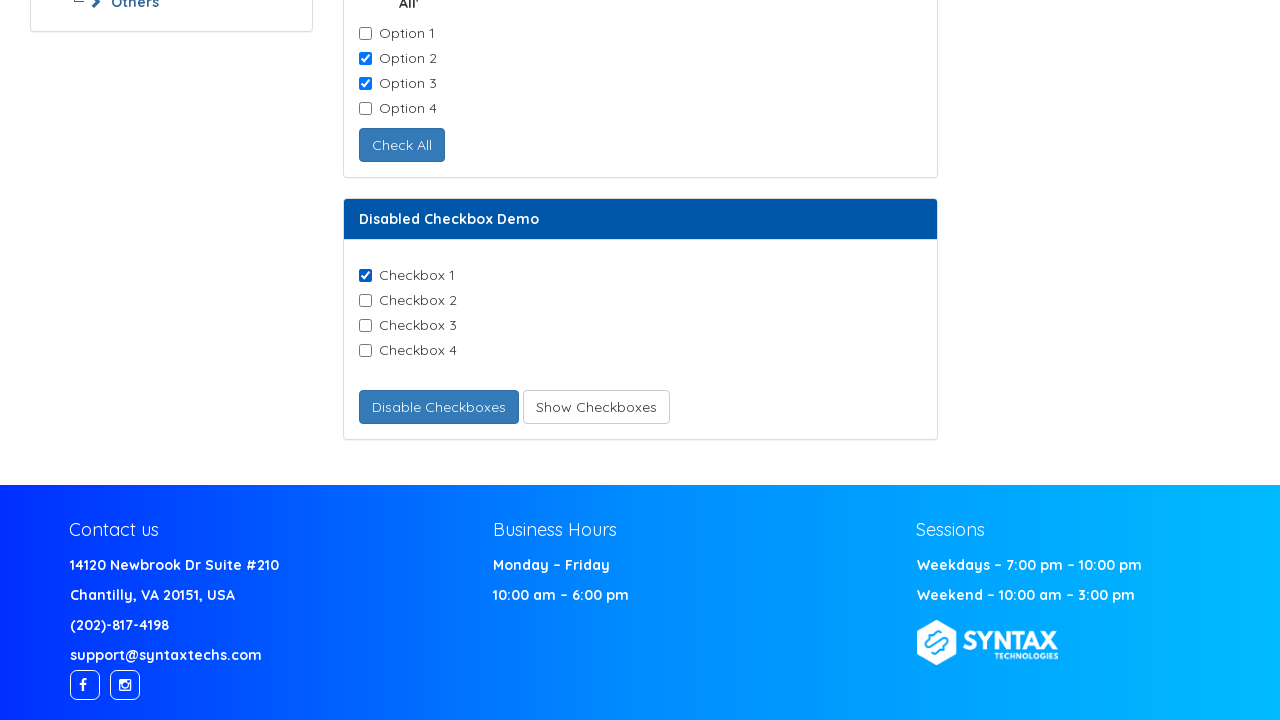

Waited 1000ms before toggling checkbox
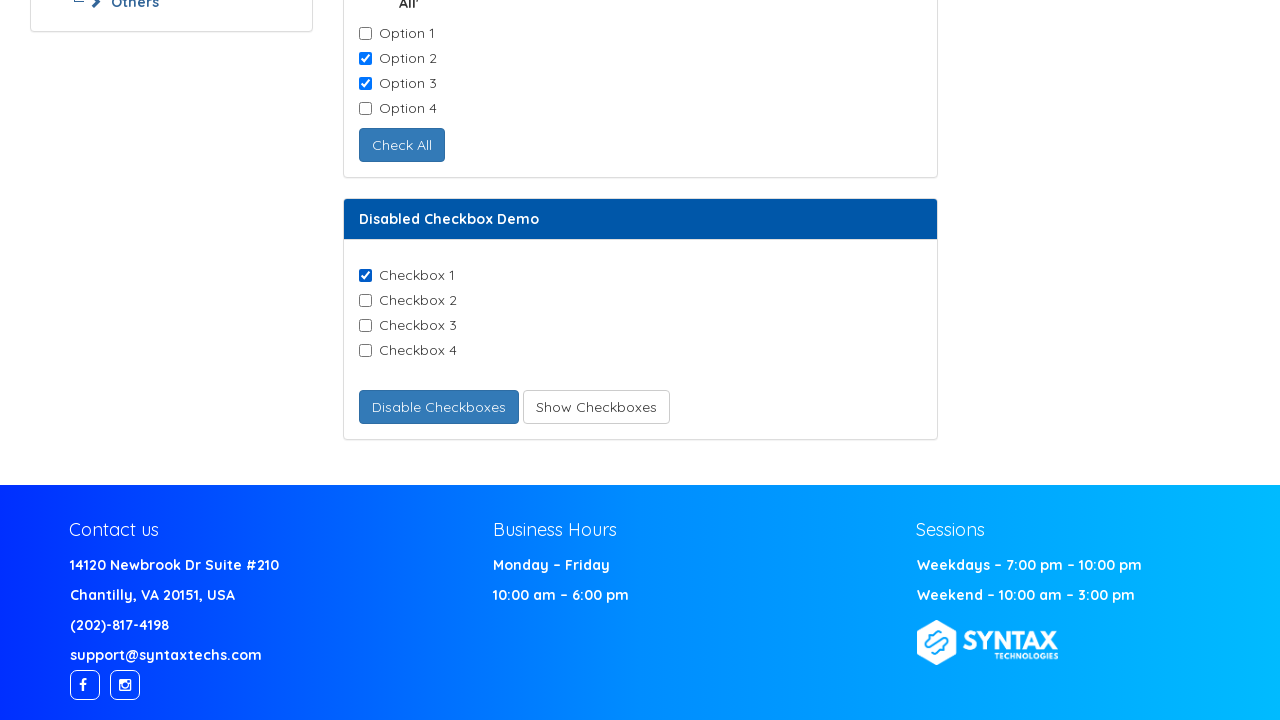

Toggled demo checkbox with value 'Checkbox-1' at (365, 276) on input.checkbox-field >> nth=0
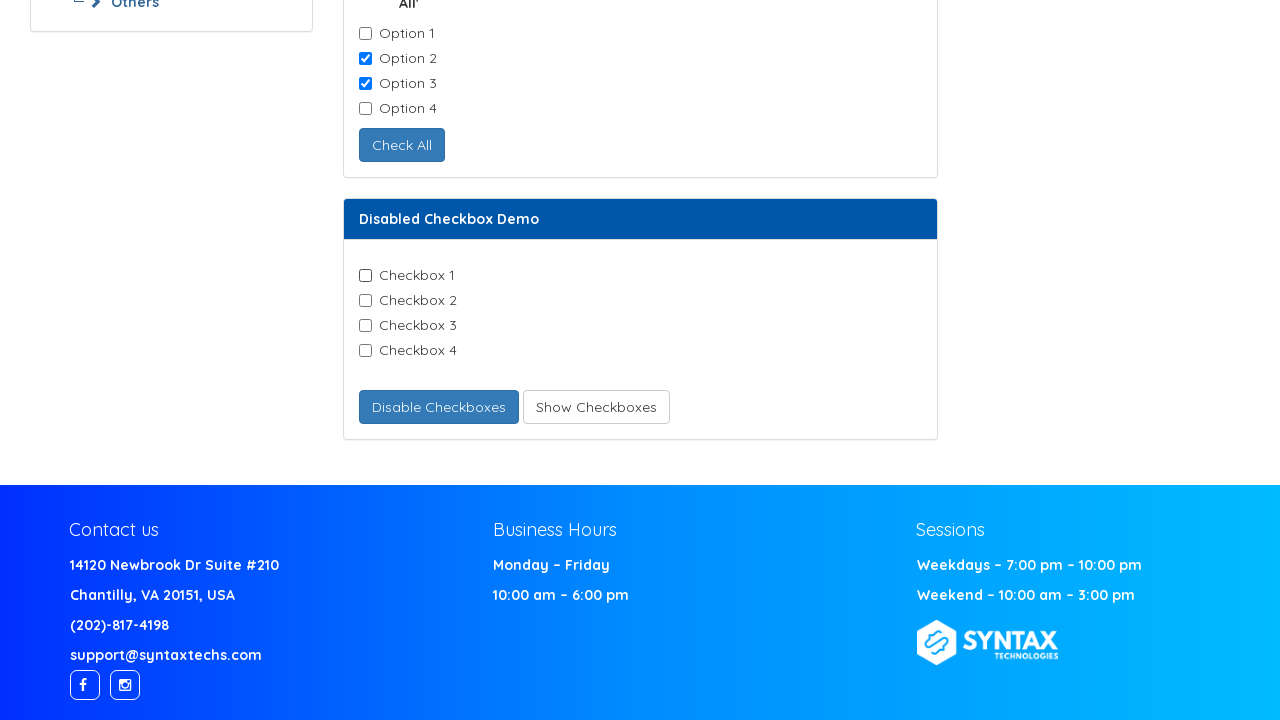

Clicked demo checkbox with value 'Checkbox-4' at (365, 351) on input.checkbox-field >> nth=3
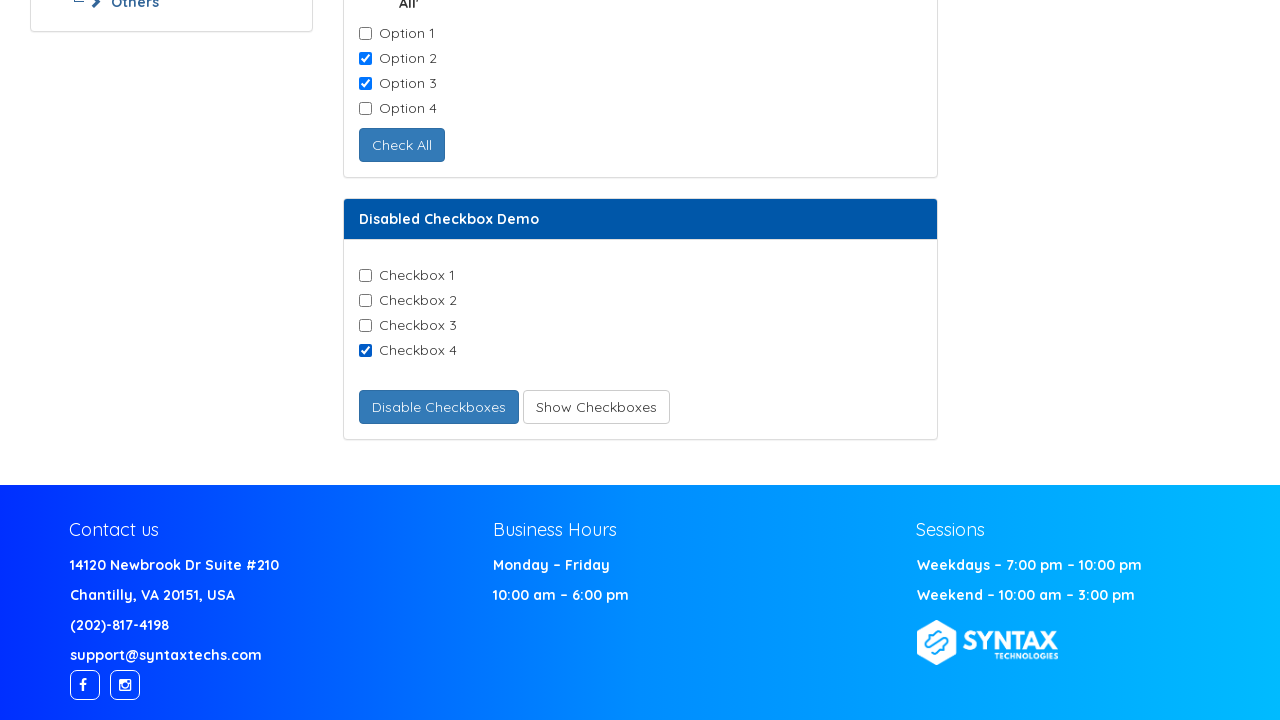

Waited 1000ms before toggling checkbox
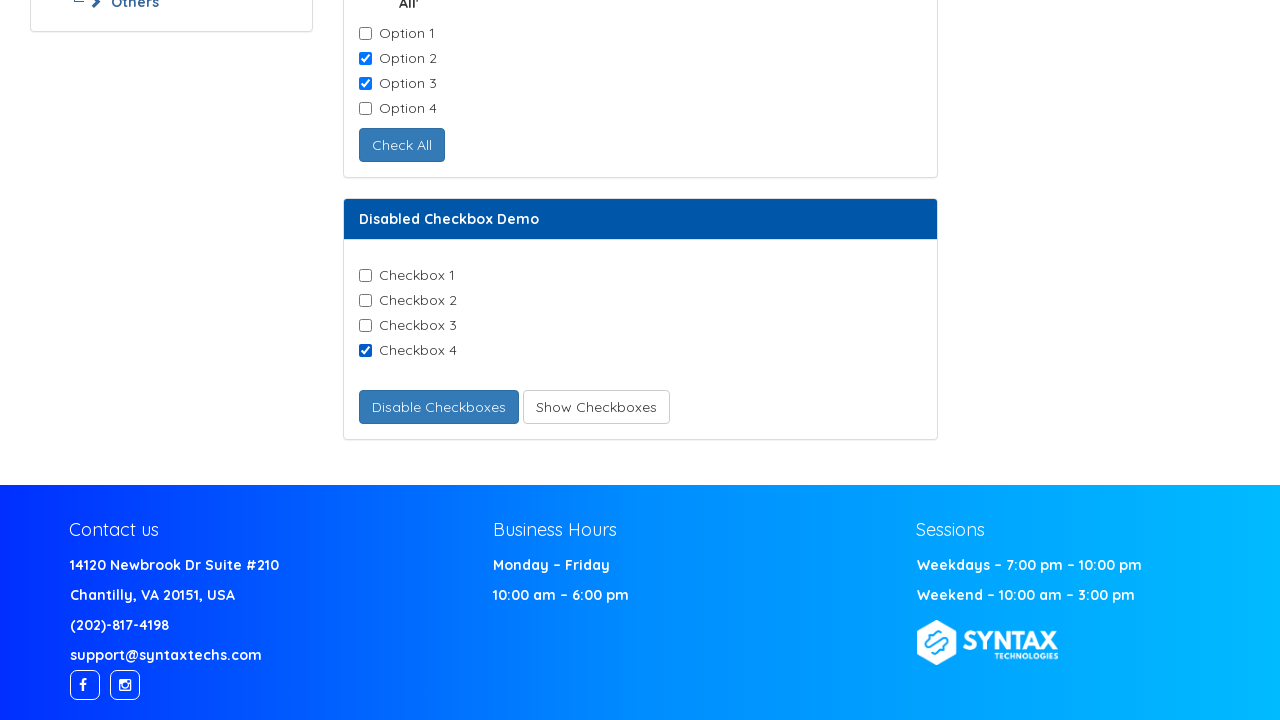

Toggled demo checkbox with value 'Checkbox-4' at (365, 351) on input.checkbox-field >> nth=3
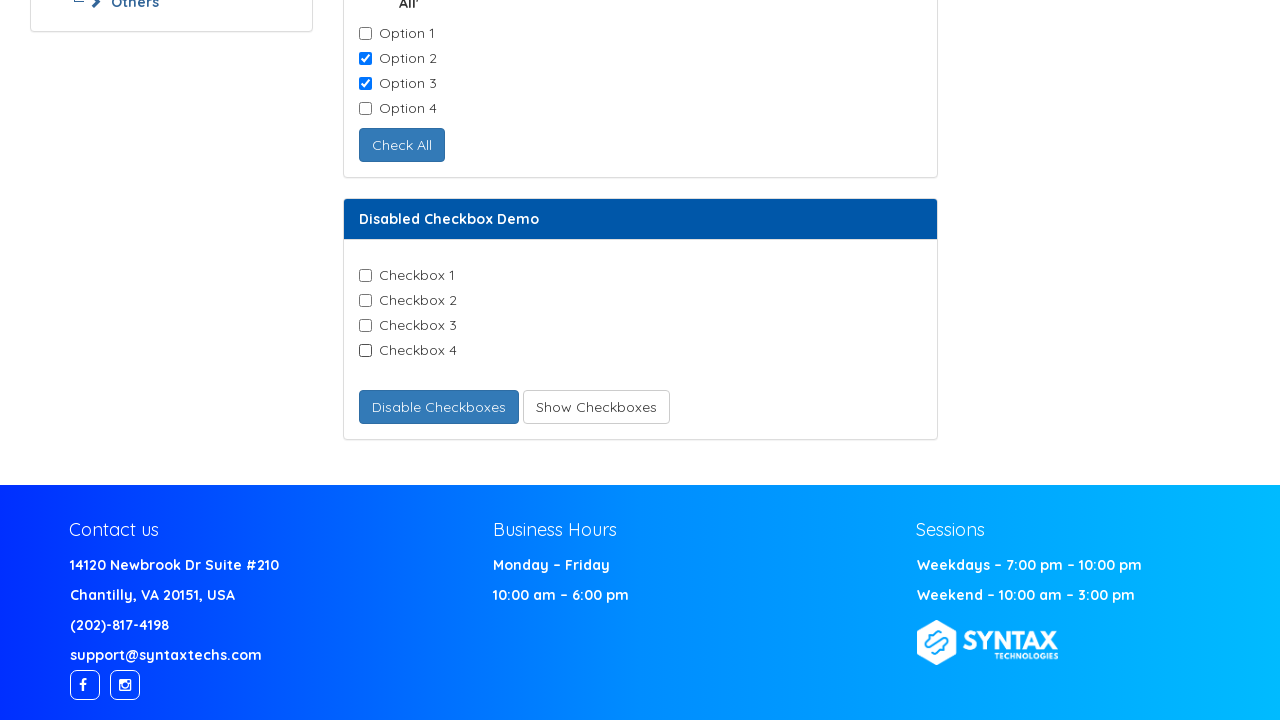

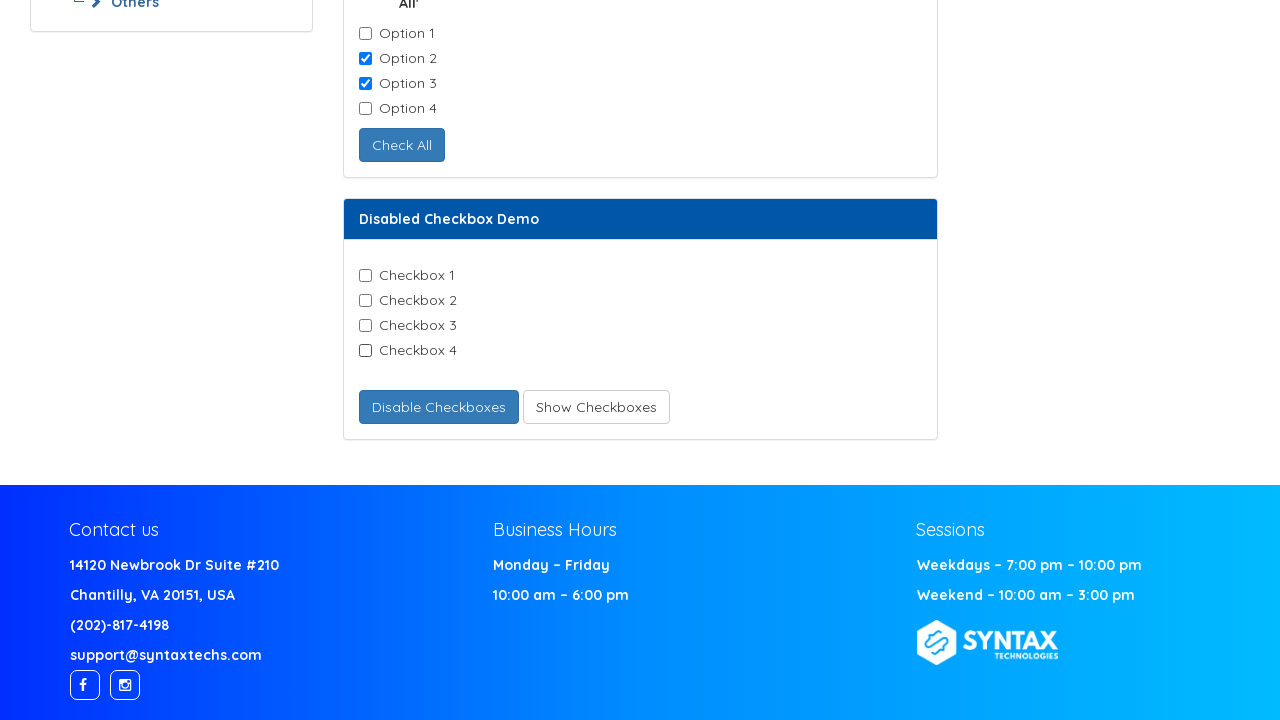